Tests the search filter functionality by entering "ch" in the search field and verifying that filtered results contain the search text

Starting URL: https://rahulshettyacademy.com/seleniumPractise/#/offers

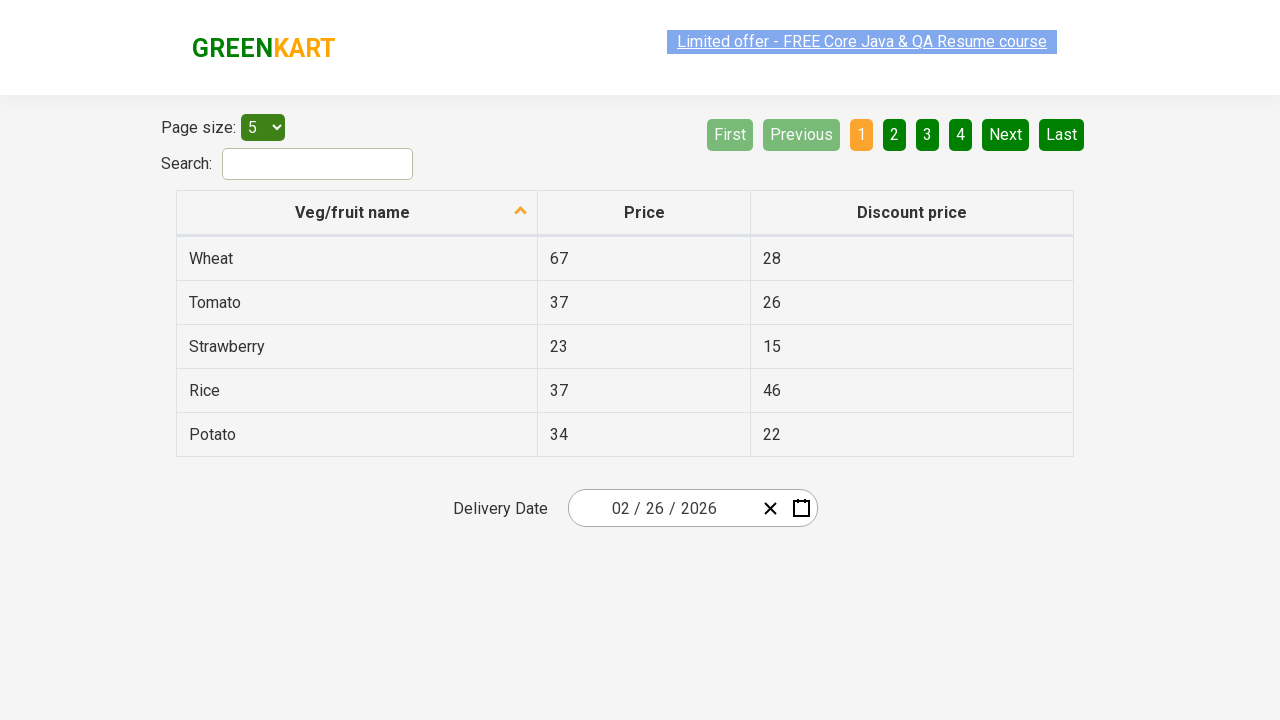

Entered 'ch' in search field on #search-field
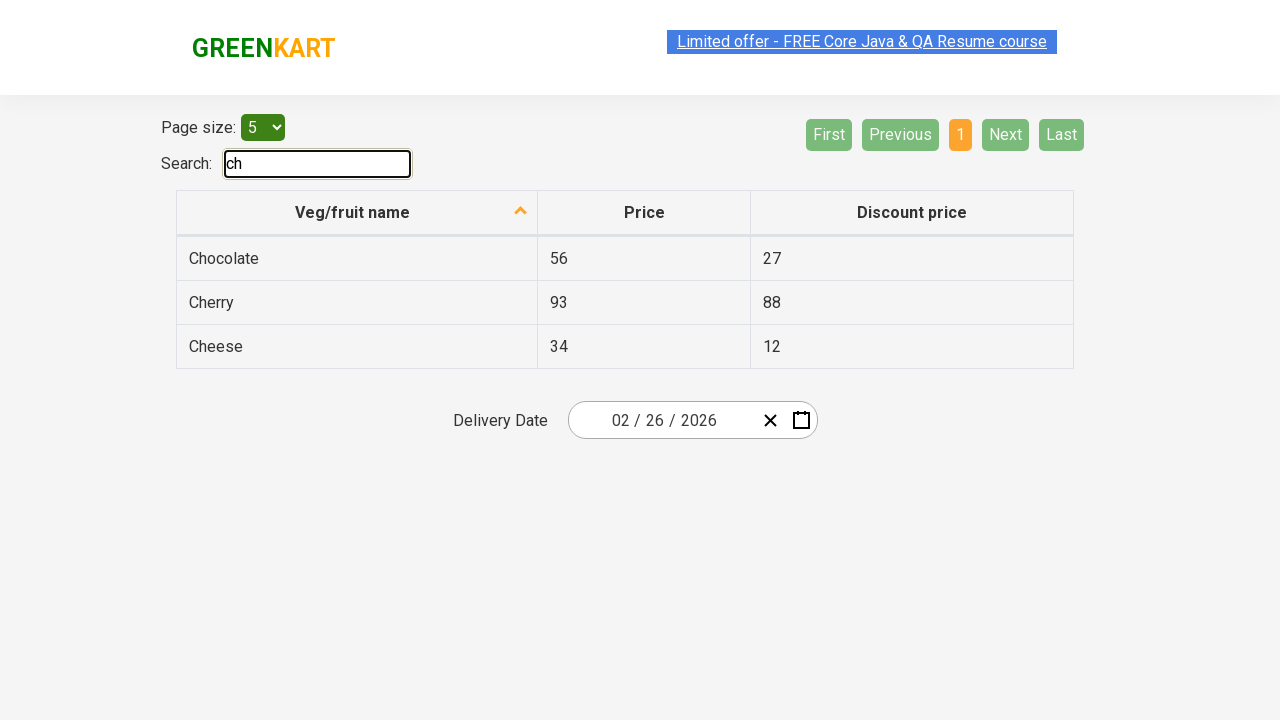

Waited 500ms for filter to apply
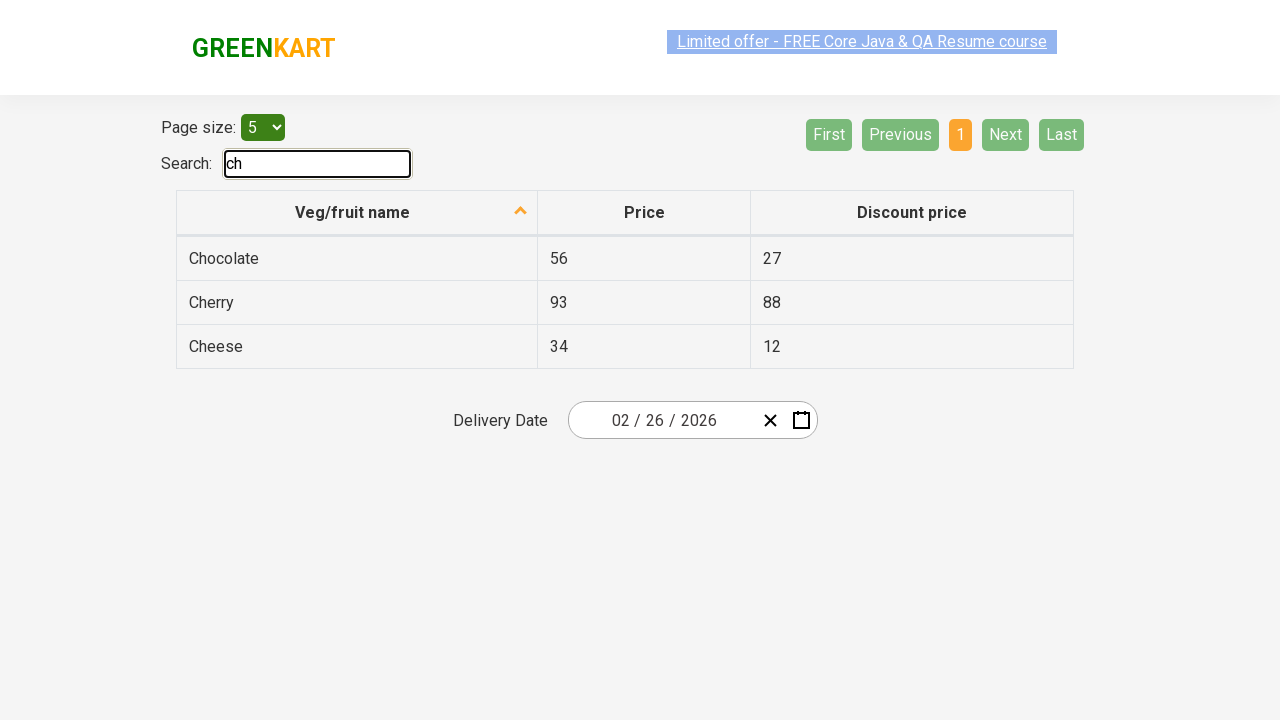

Retrieved all filtered items from table
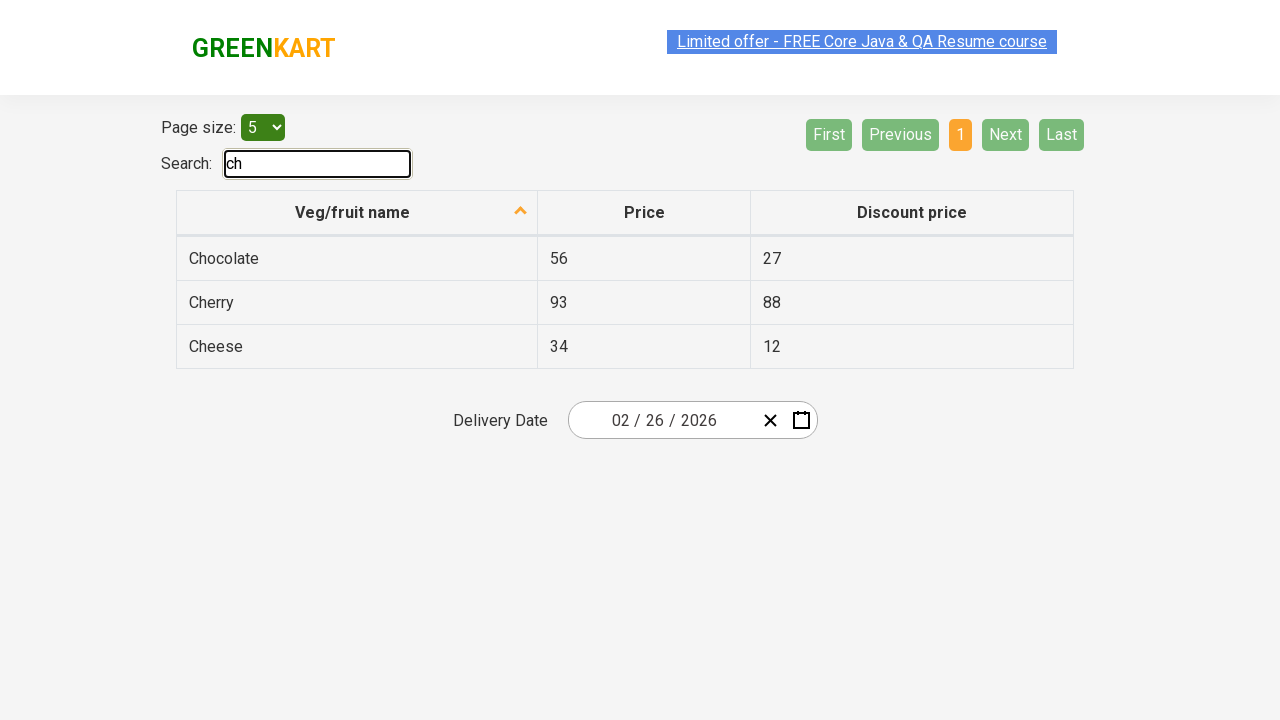

Verified filtered item 'Chocolate' contains search term 'ch'
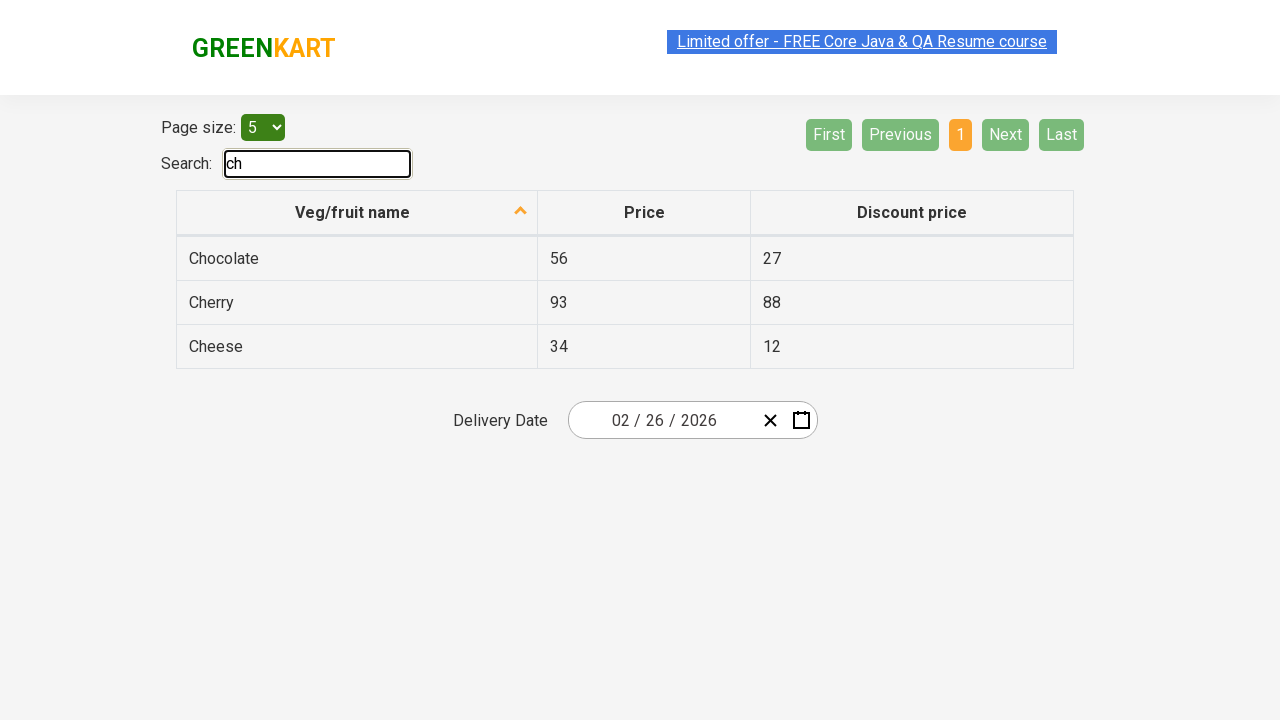

Verified filtered item 'Cherry' contains search term 'ch'
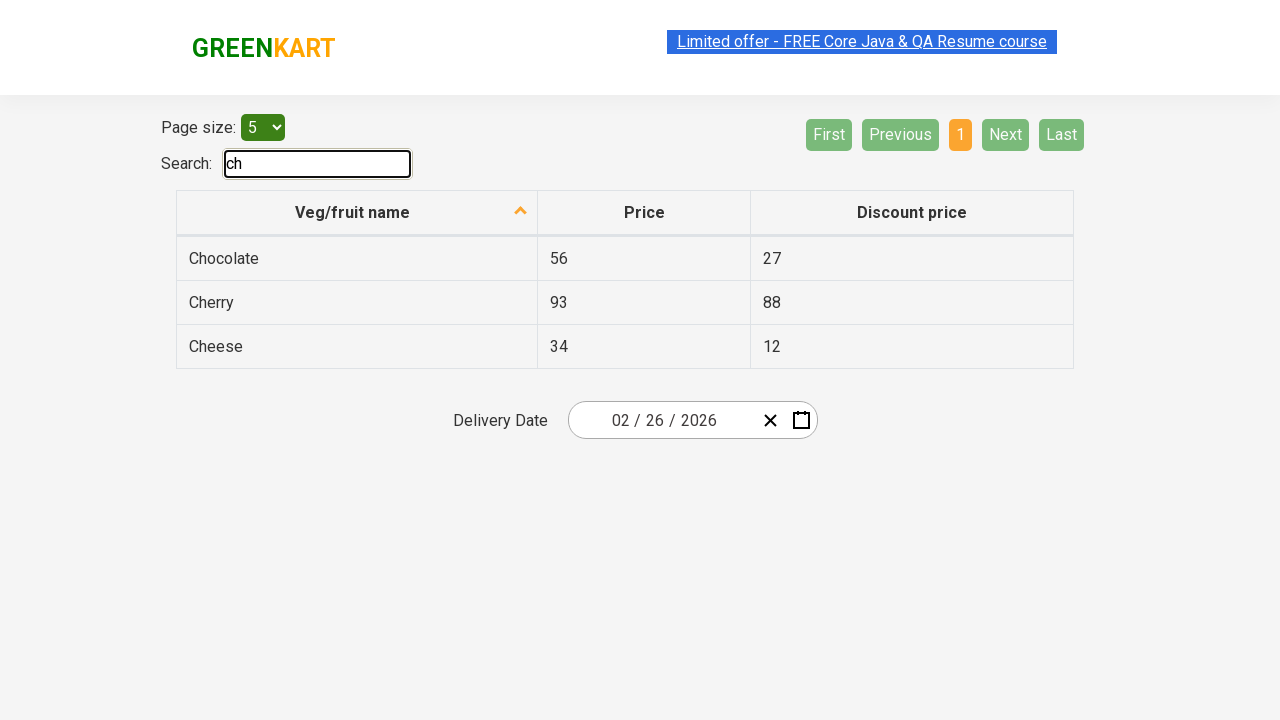

Verified filtered item 'Cheese' contains search term 'ch'
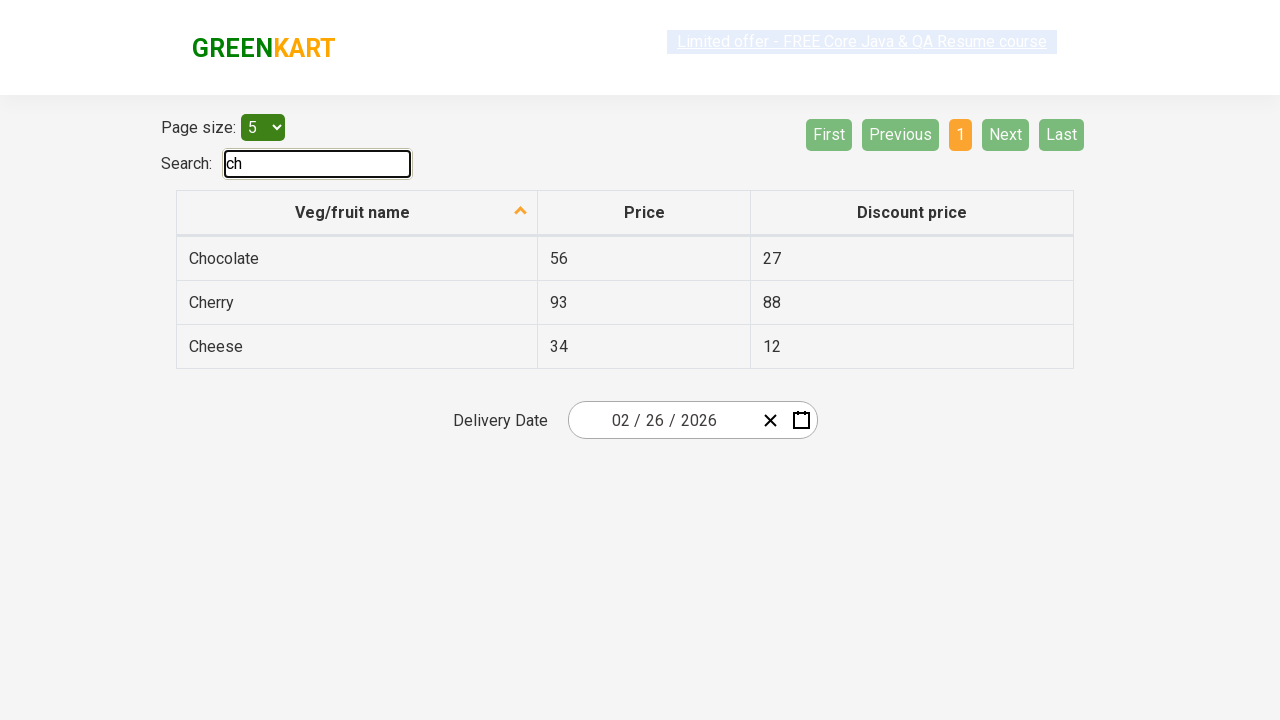

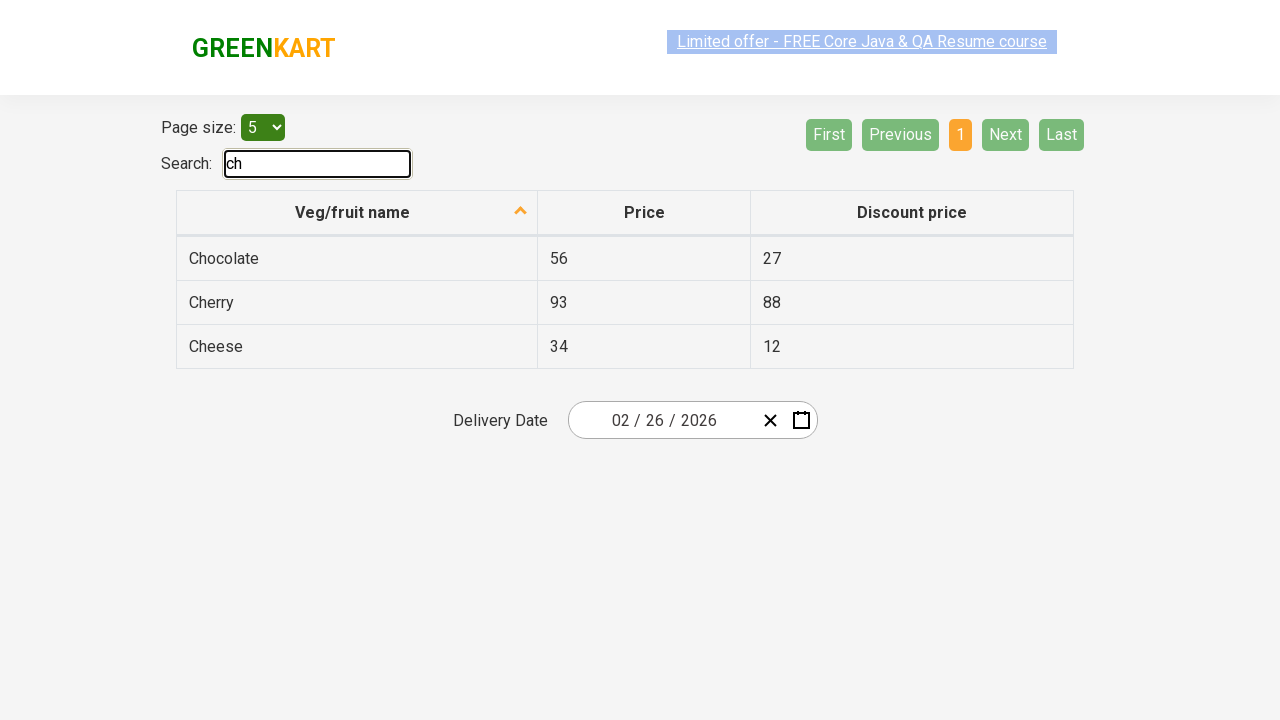